Tests file upload functionality by uploading a file through the file input element on a test upload page

Starting URL: https://the-internet.herokuapp.com/upload

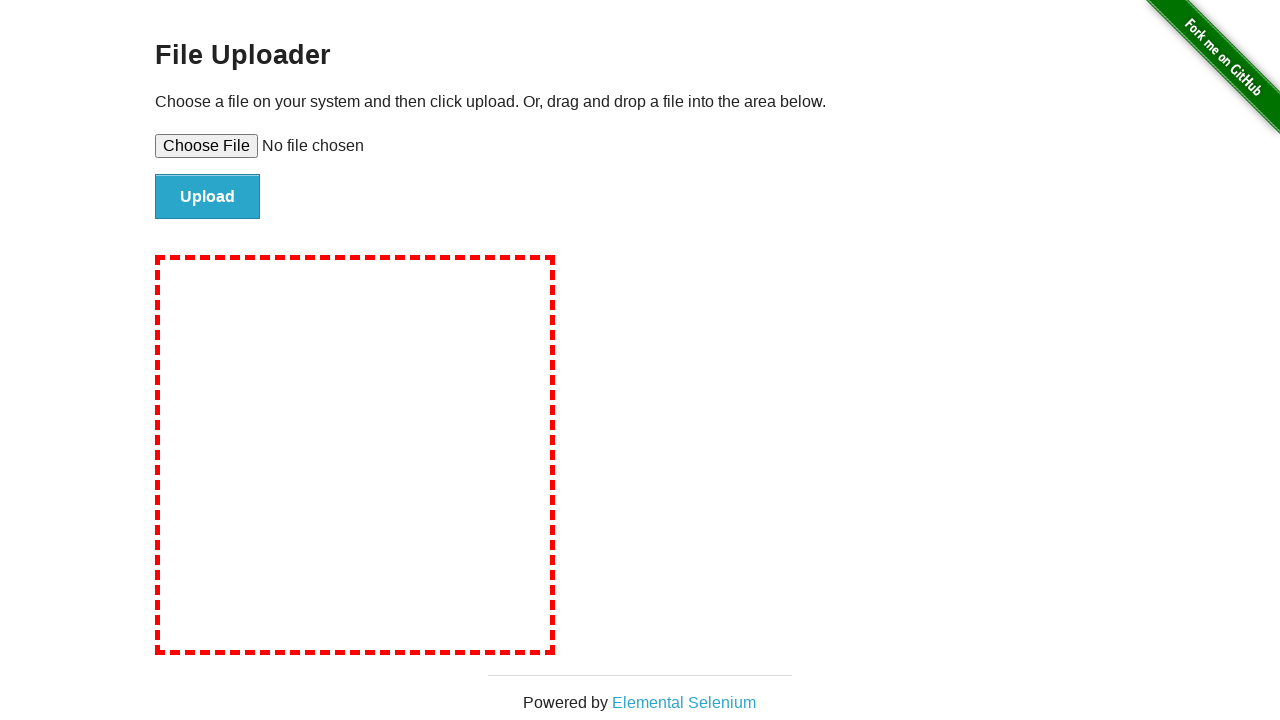

Set file input with temporary test file
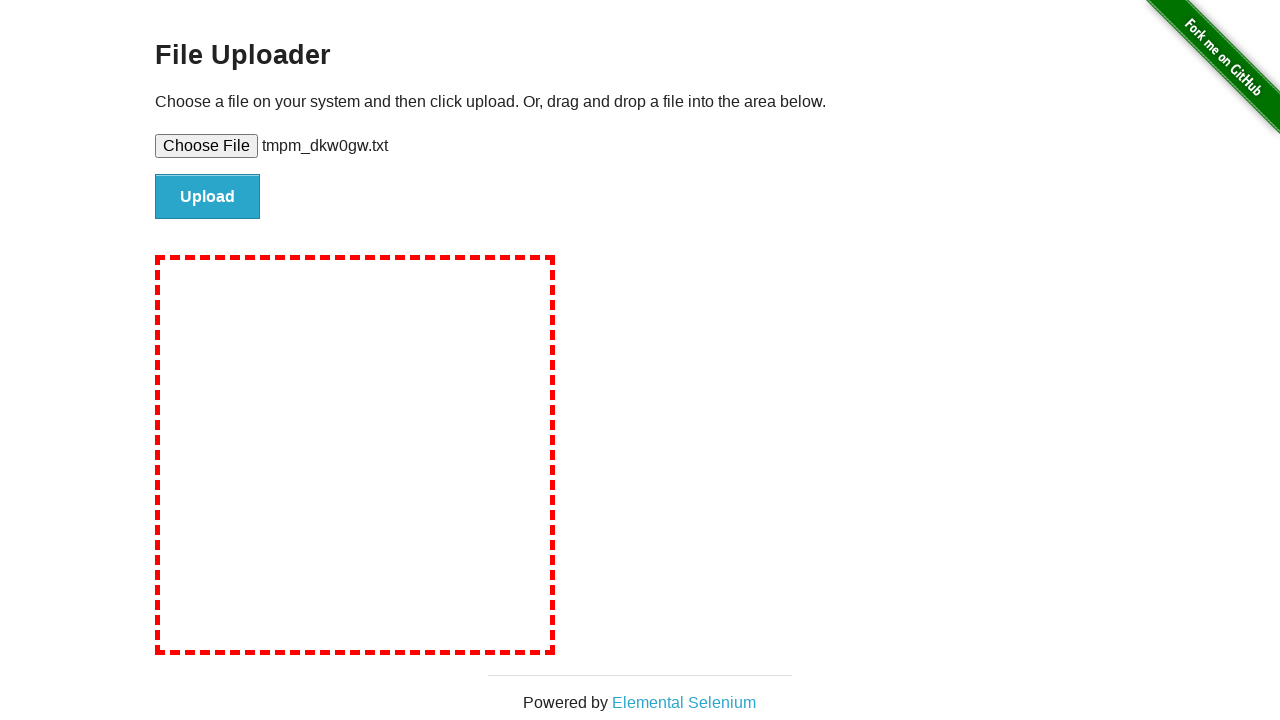

Clicked upload button to submit file at (208, 197) on #file-submit
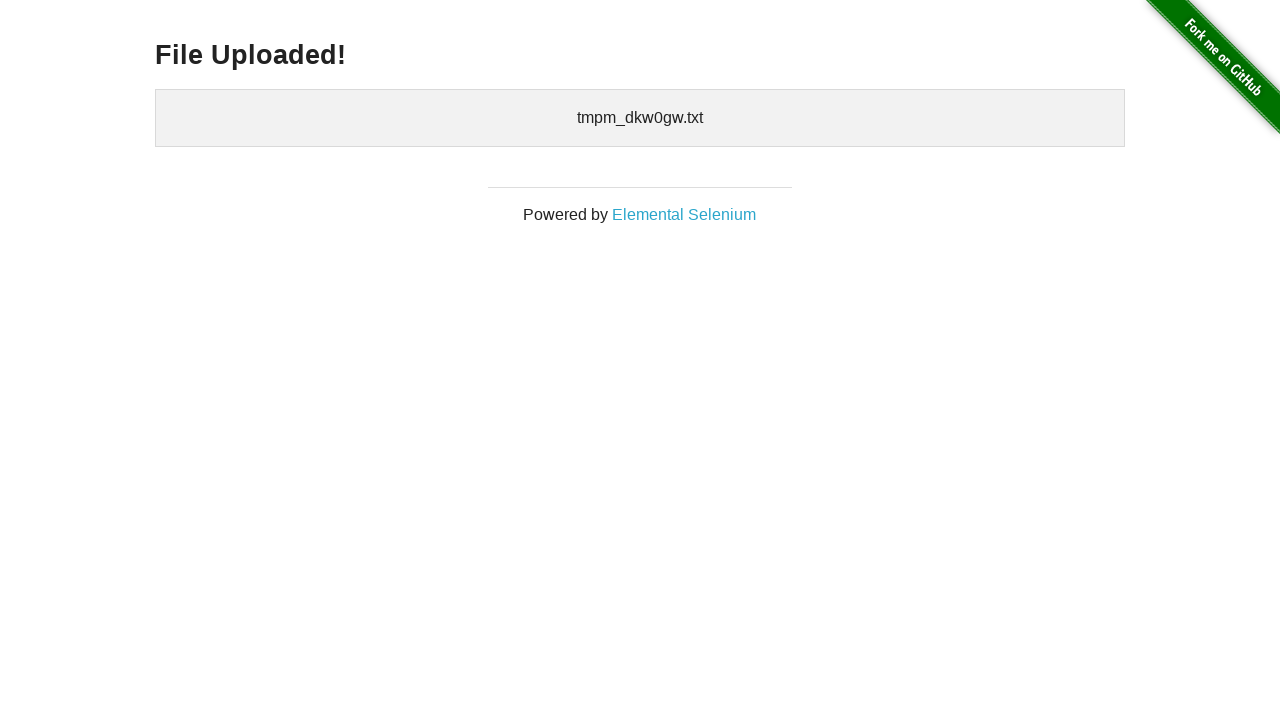

File upload completed and confirmation displayed
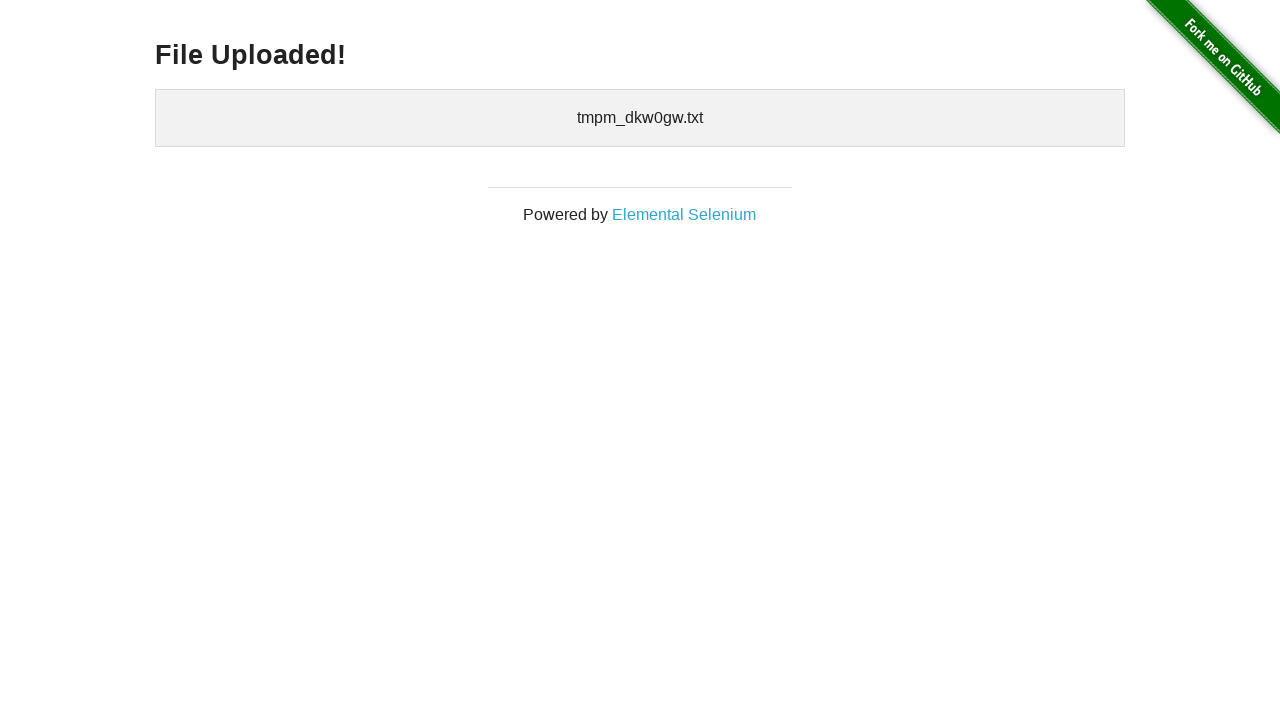

Cleaned up temporary test file
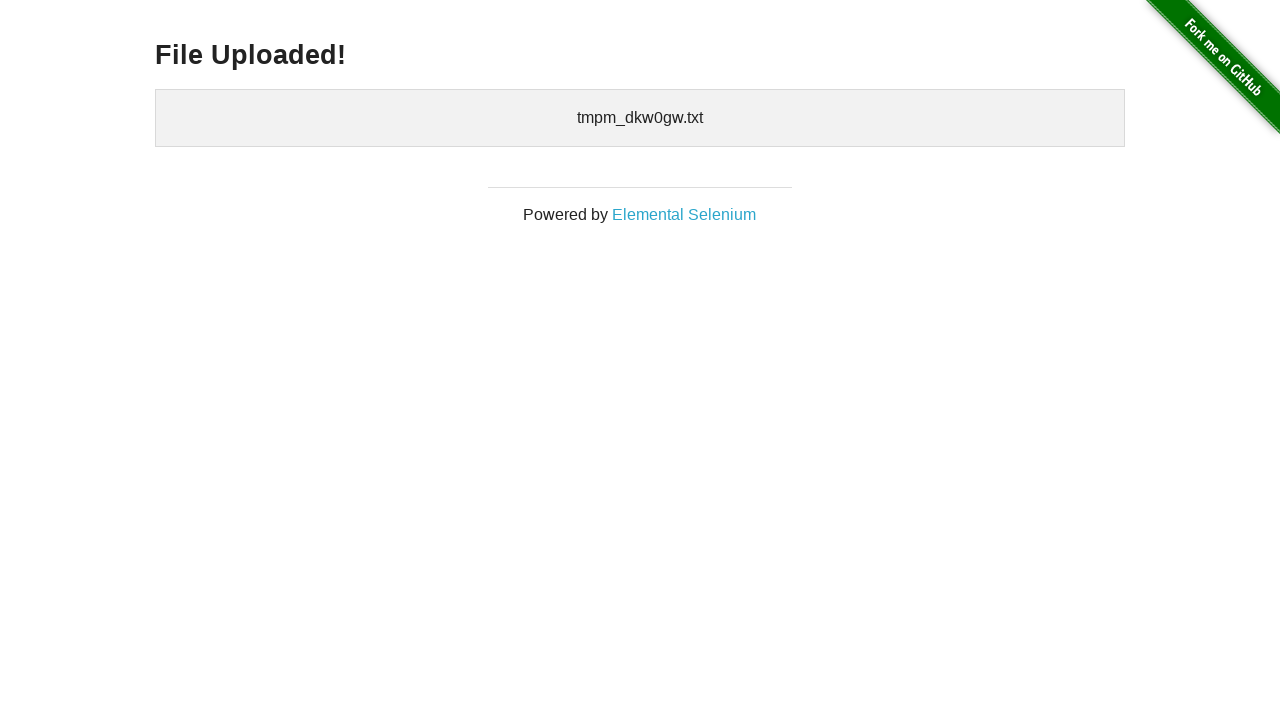

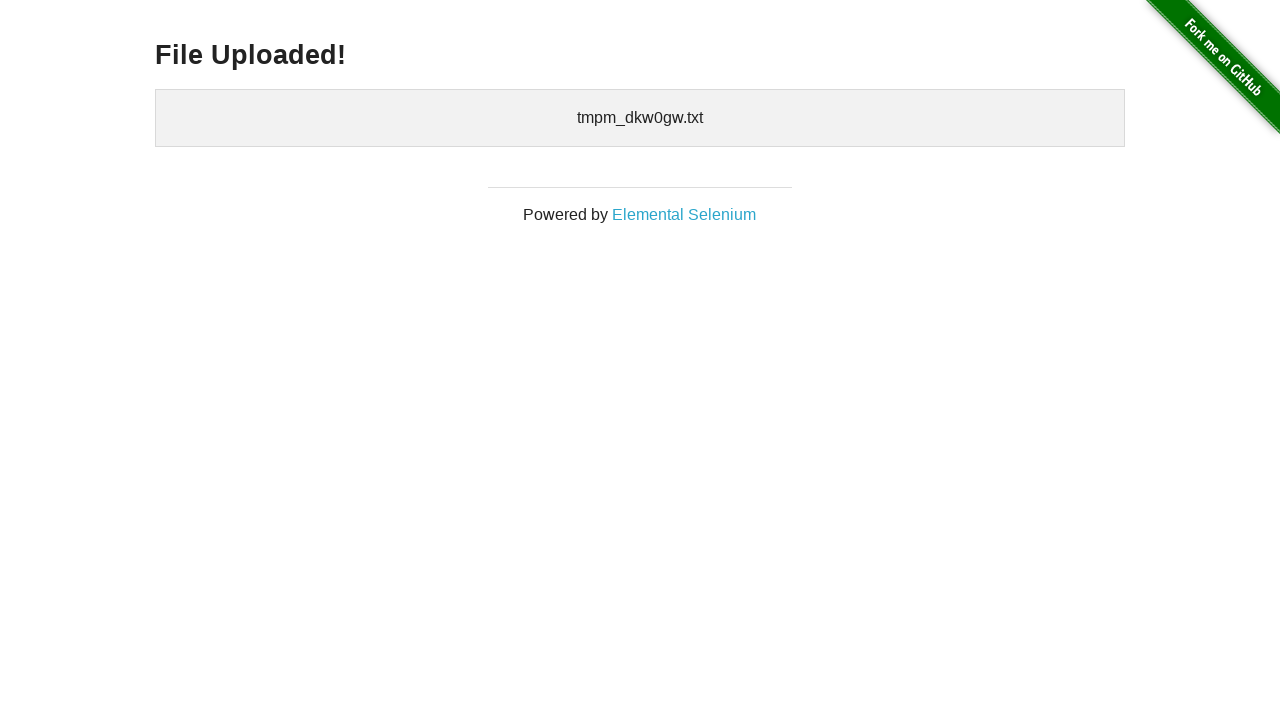